Navigates to the omayo blogspot page and verifies the page loads successfully by waiting for the page to be ready. This demonstrates basic browser window handling.

Starting URL: http://omayo.blogspot.com/

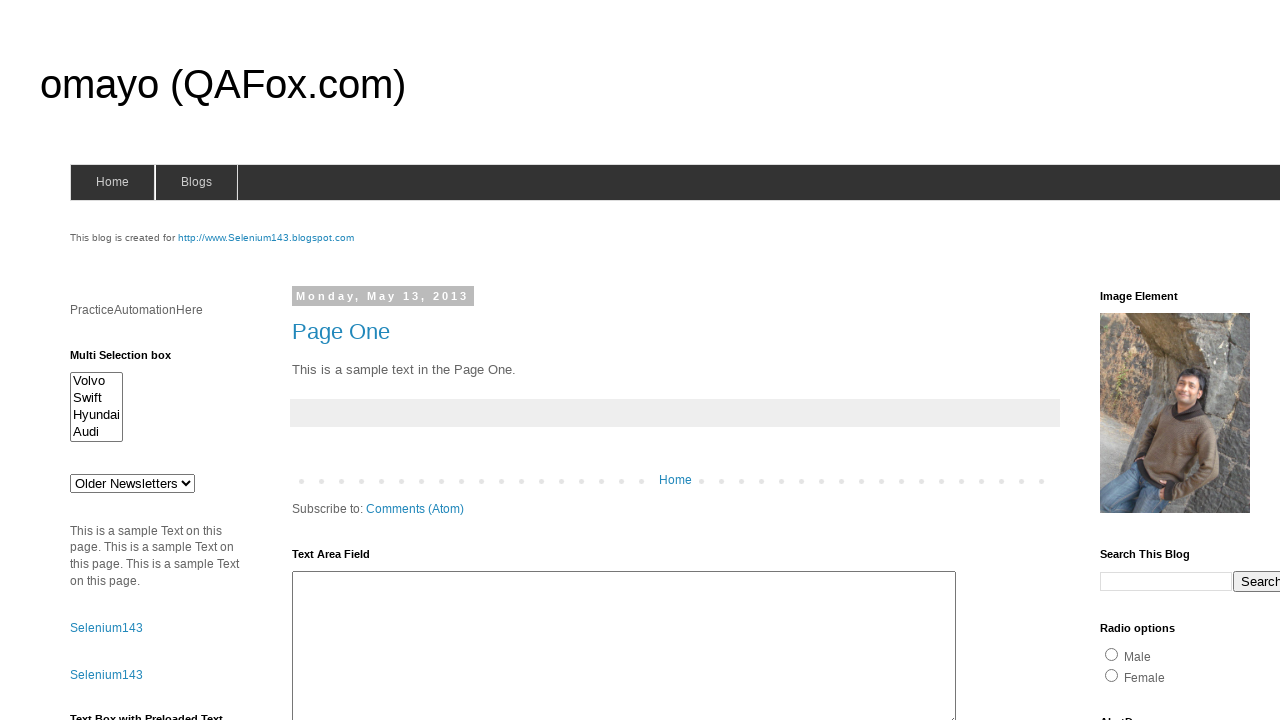

Navigated to omayo.blogspot.com
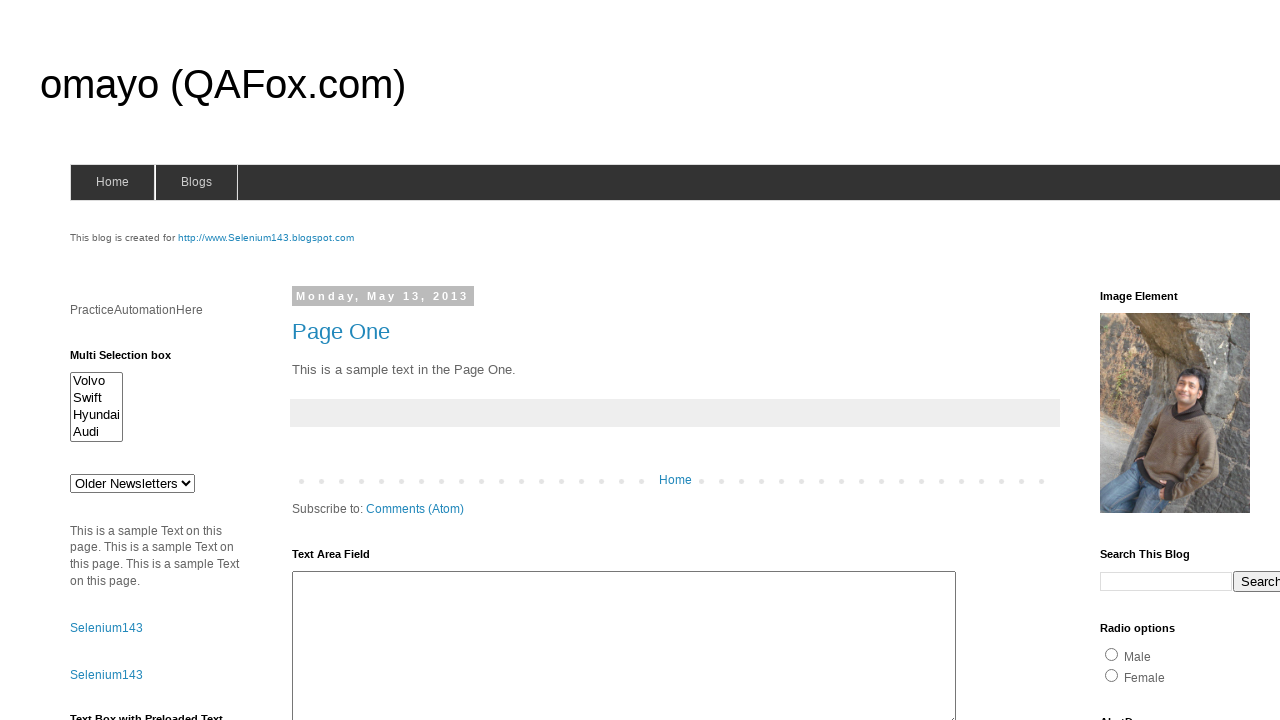

Page reached domcontentloaded state
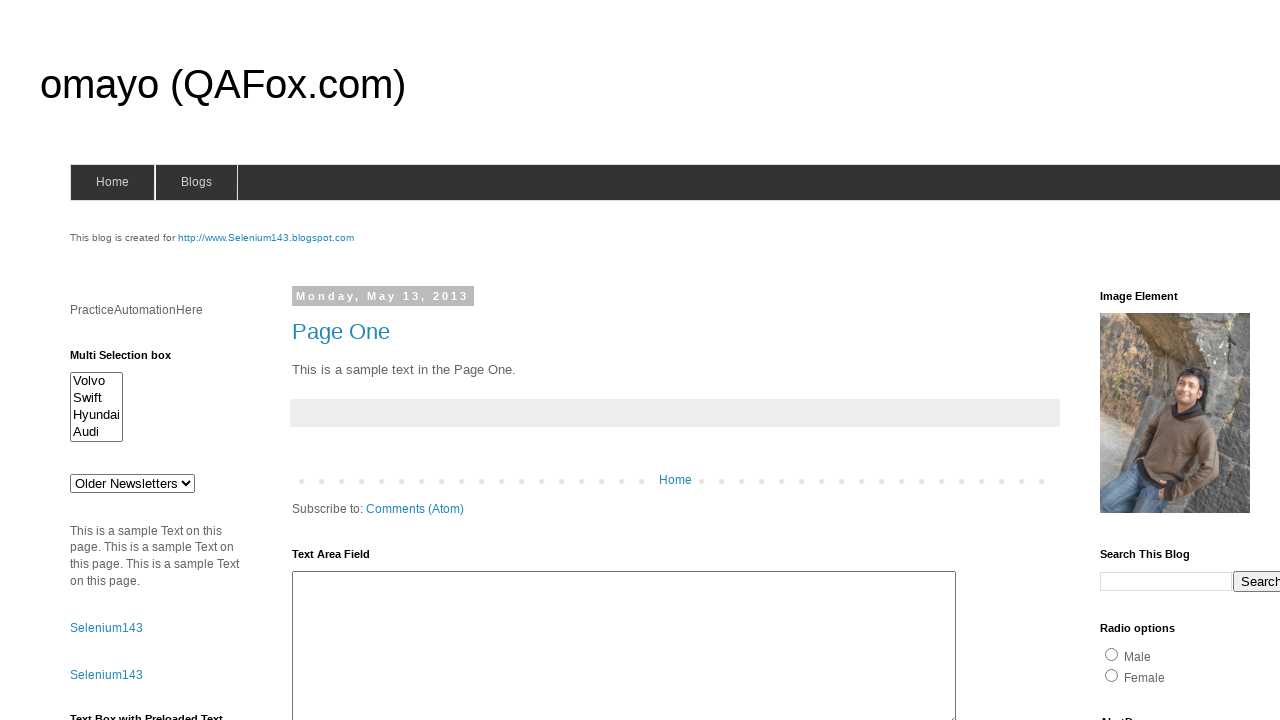

Retrieved page title: omayo (QAFox.com)
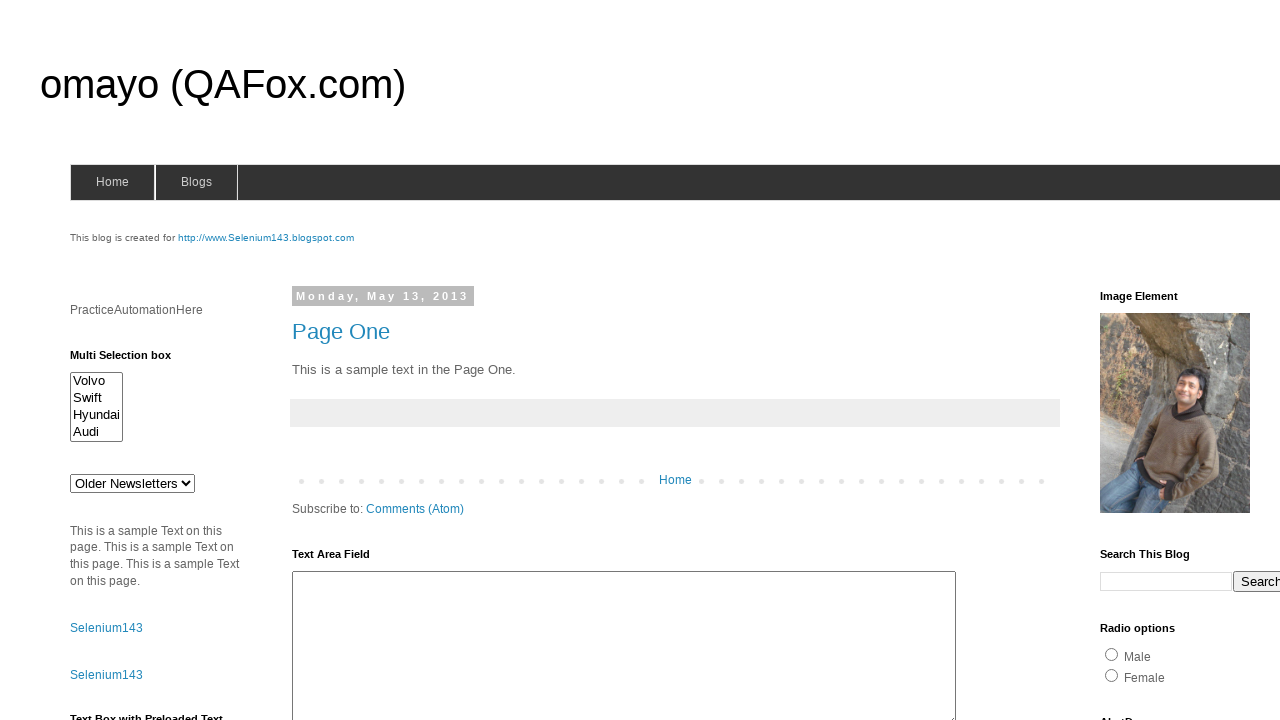

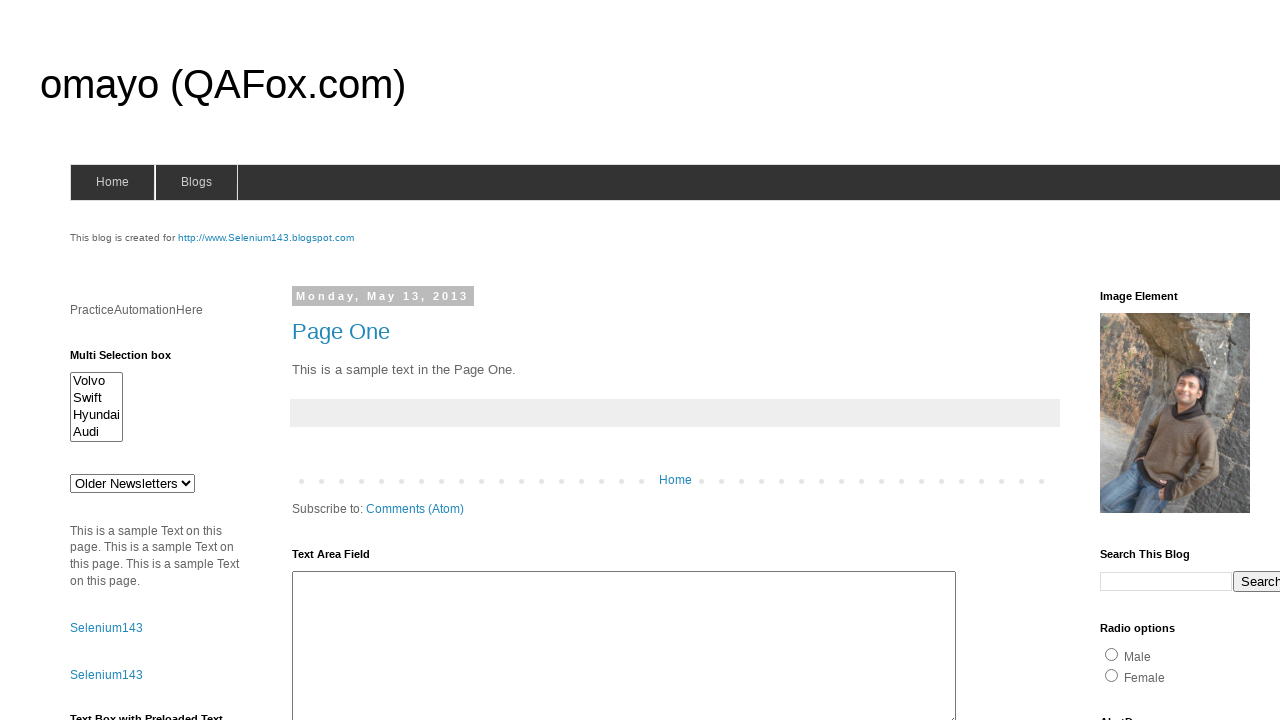